Tests e-commerce product search and cart functionality by searching for products containing "ca", verifying results count, and adding specific items to cart

Starting URL: https://rahulshettyacademy.com/seleniumPractise/#/

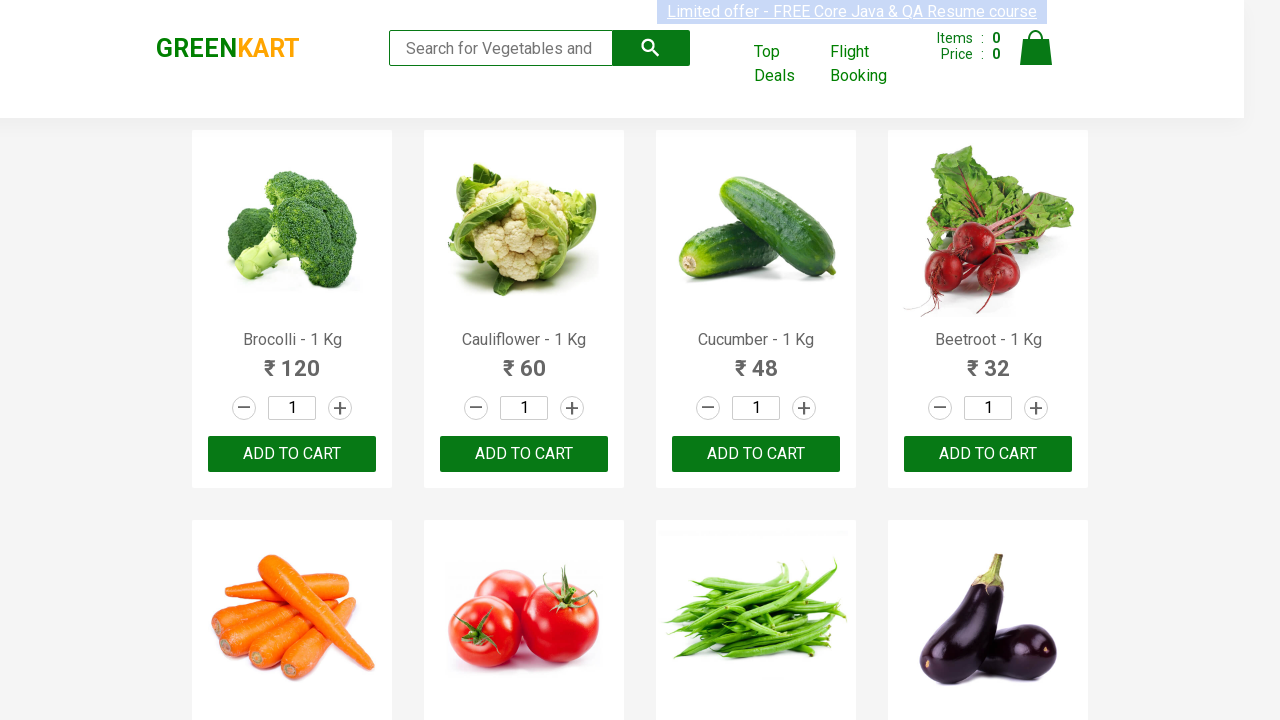

Filled search field with 'ca' to filter products on .search-keyword
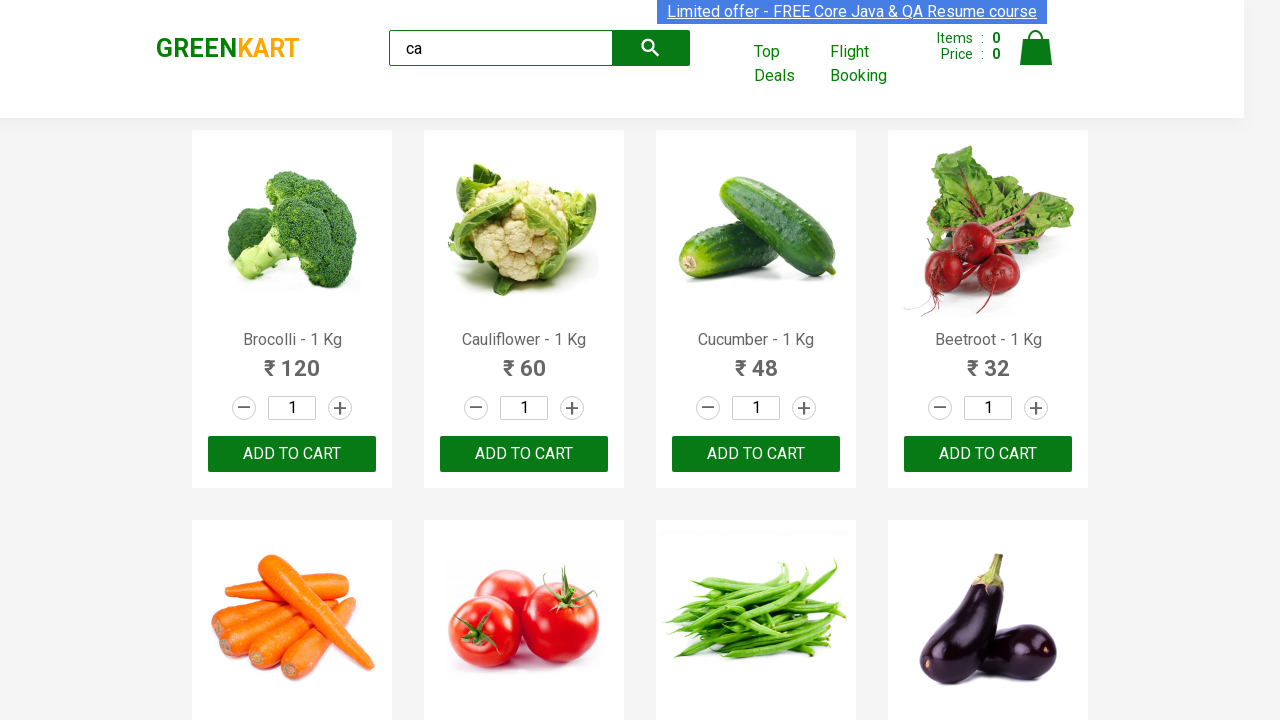

Waited 2 seconds for products to be filtered
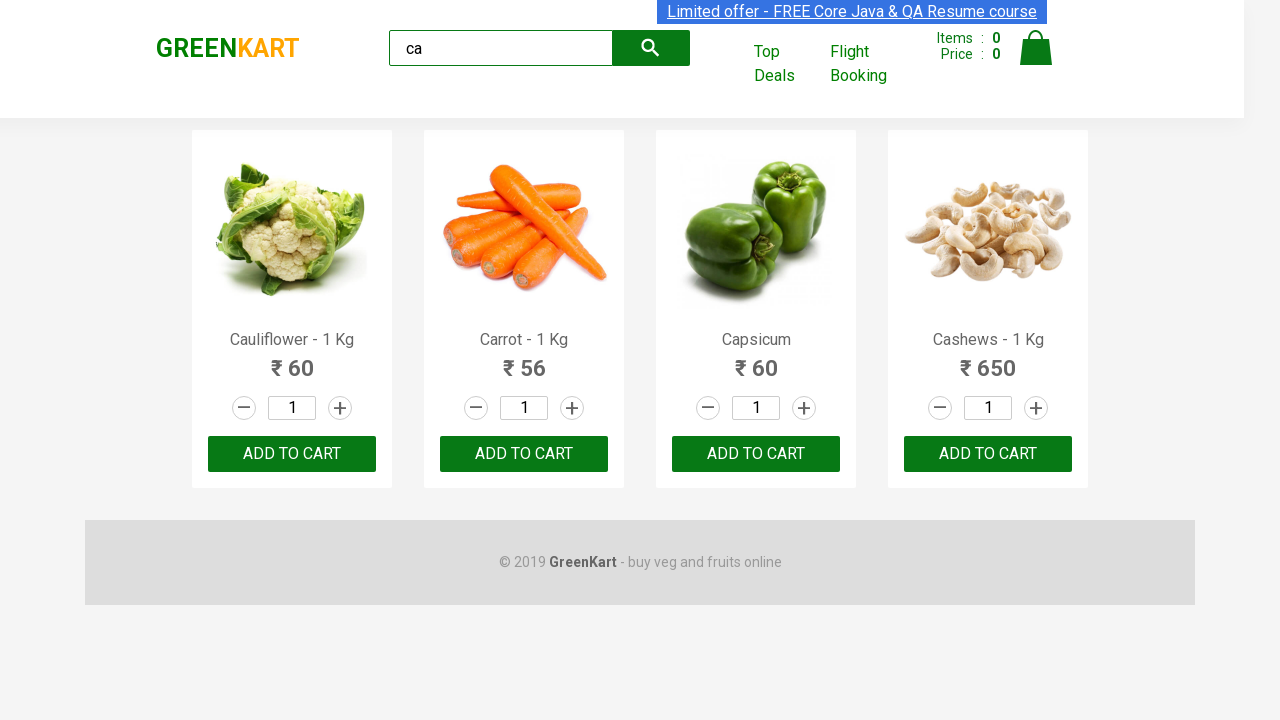

Verified that 4 products are visible in search results
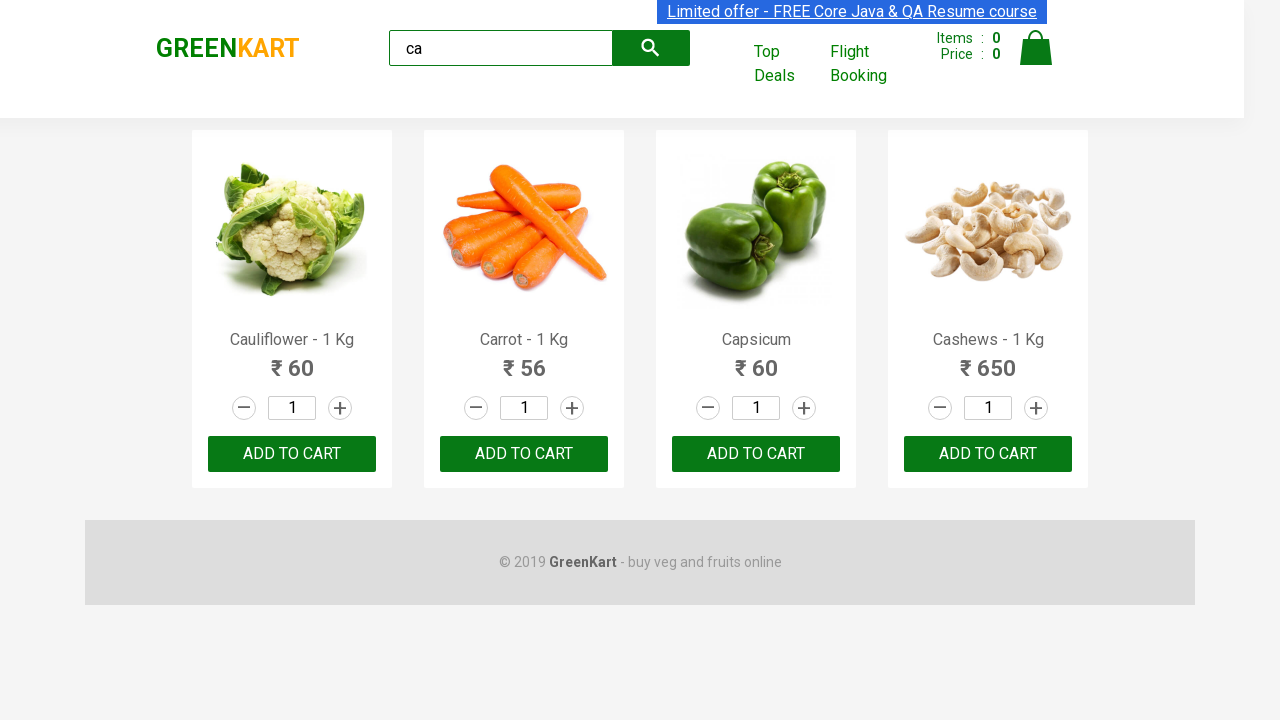

Clicked 'ADD TO CART' button for the third product at (756, 454) on .products .product >> nth=2 >> text=ADD TO CART
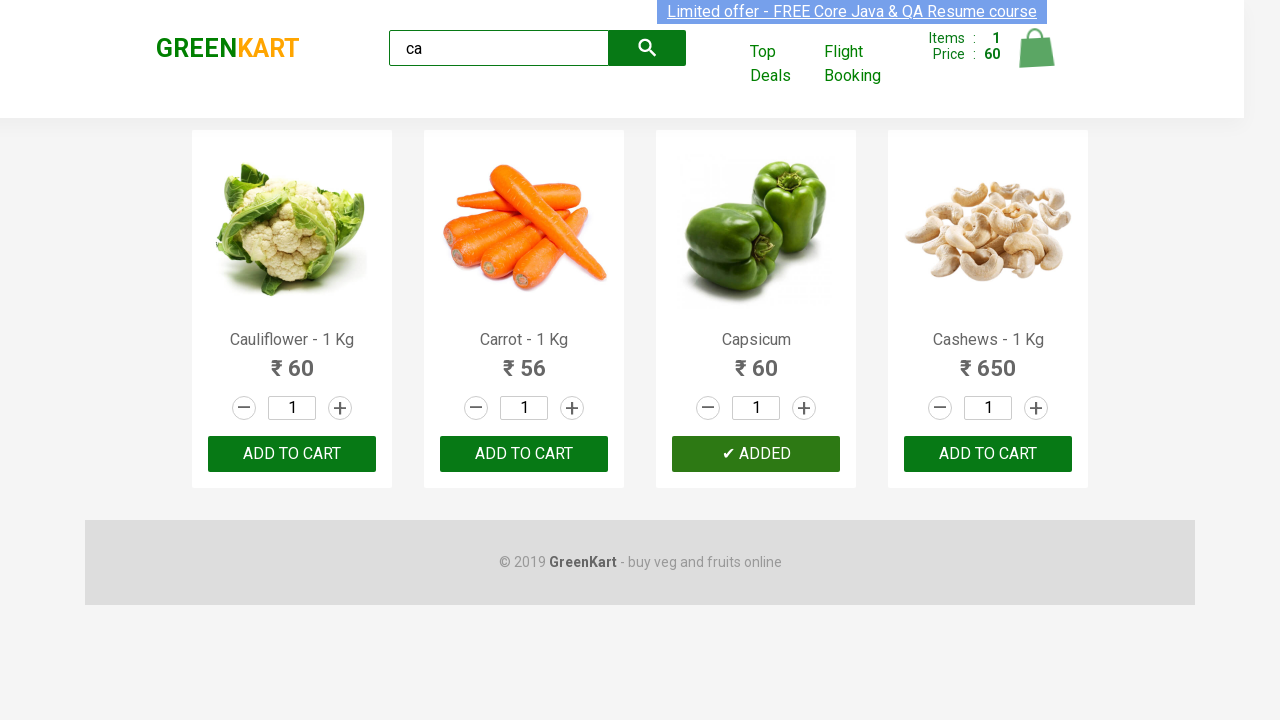

Found and clicked 'ADD TO CART' for product containing 'Cauli': Cauliflower - 1 Kg at (292, 454) on .products .product >> nth=0 >> button
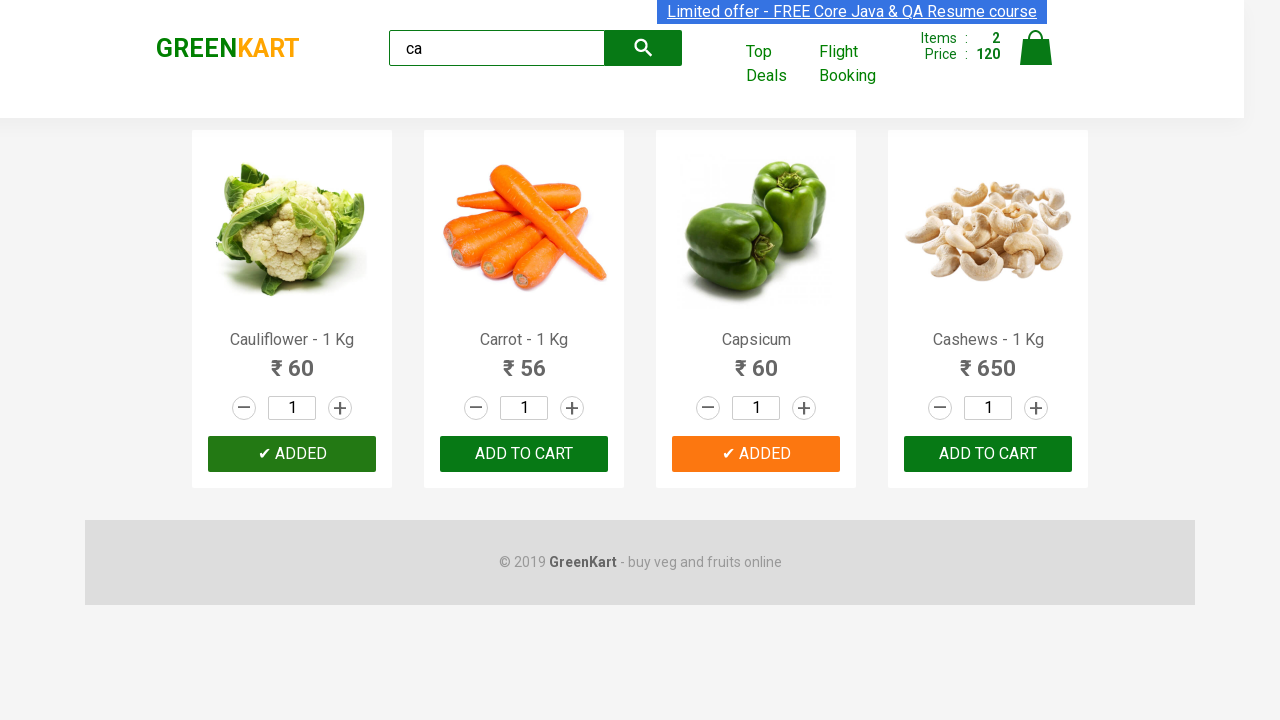

Verified that brand text displays 'GREENKART'
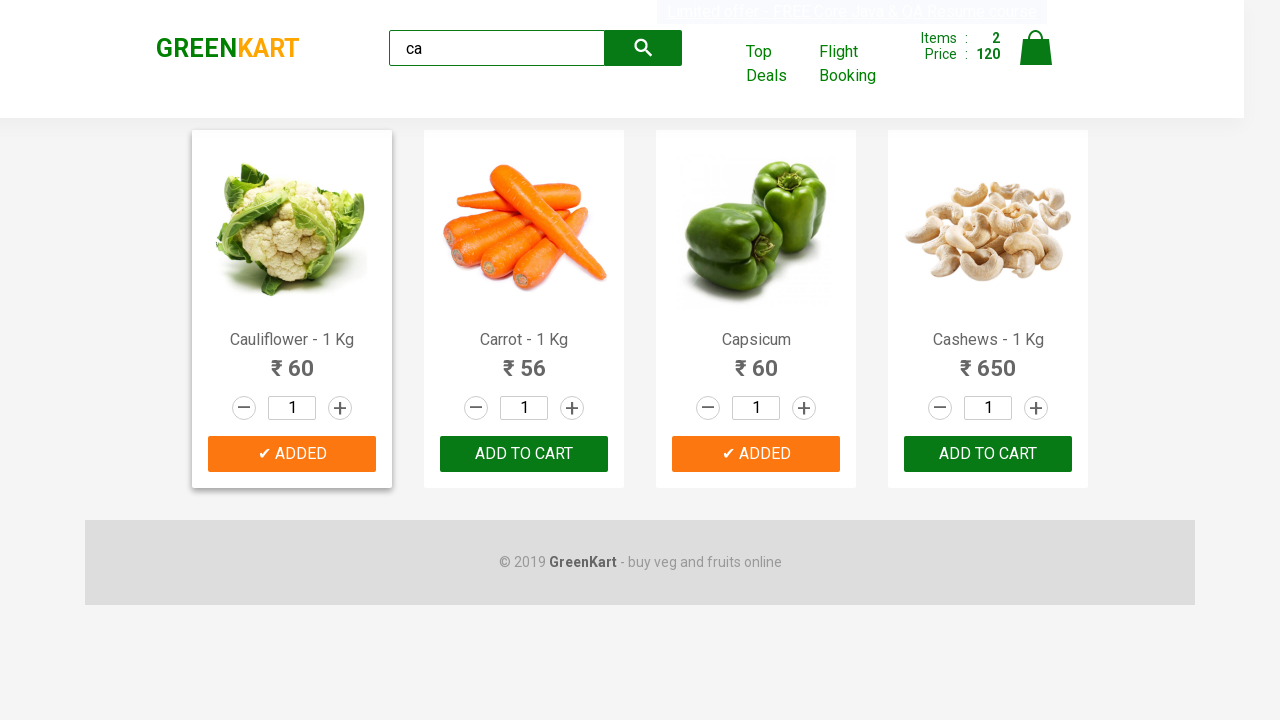

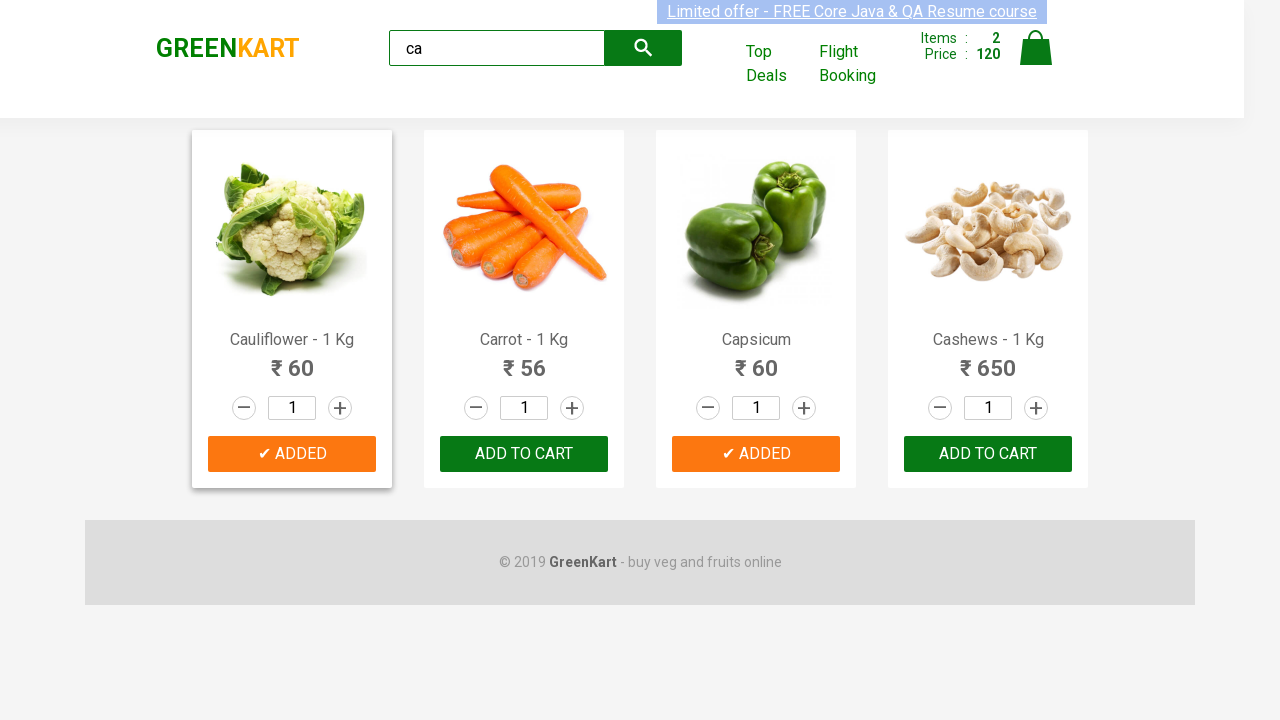